Tests the password reset request functionality by navigating to the reset password page, entering a username, and submitting the form to request a password reset link.

Starting URL: https://opensource-demo.orangehrmlive.com/web/index.php/auth/requestPasswordResetCode

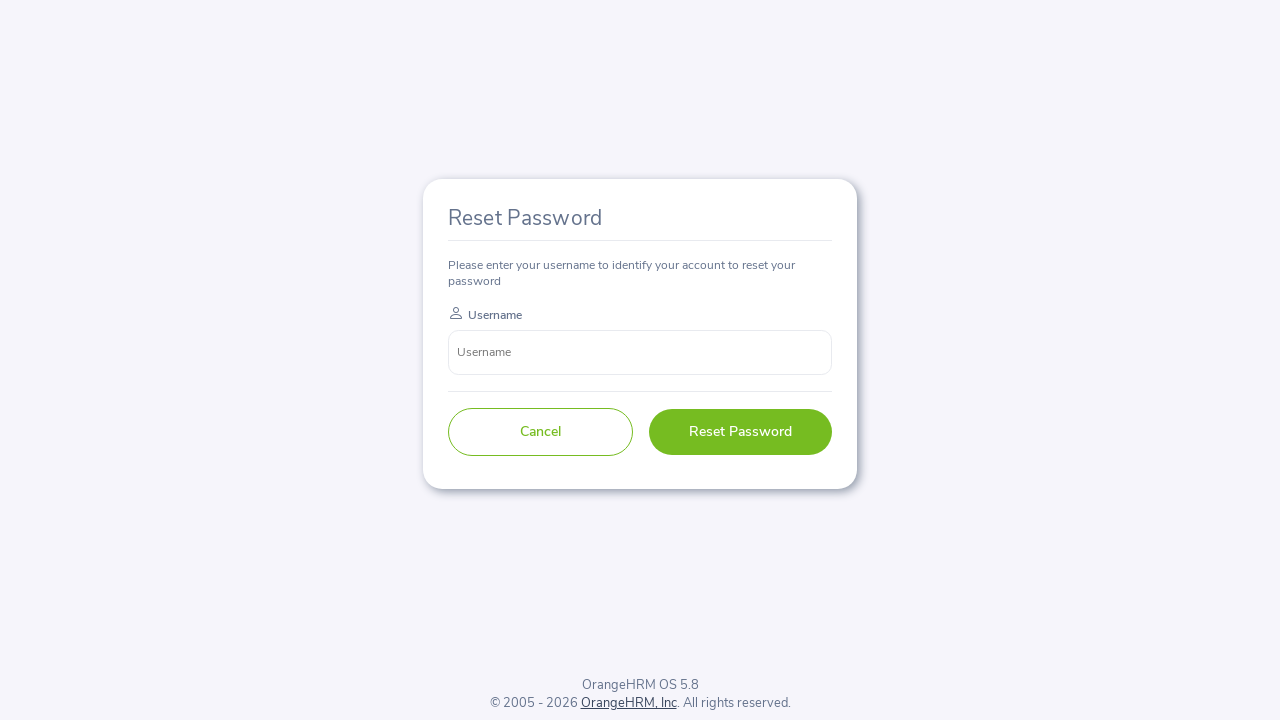

Page loaded and network idle
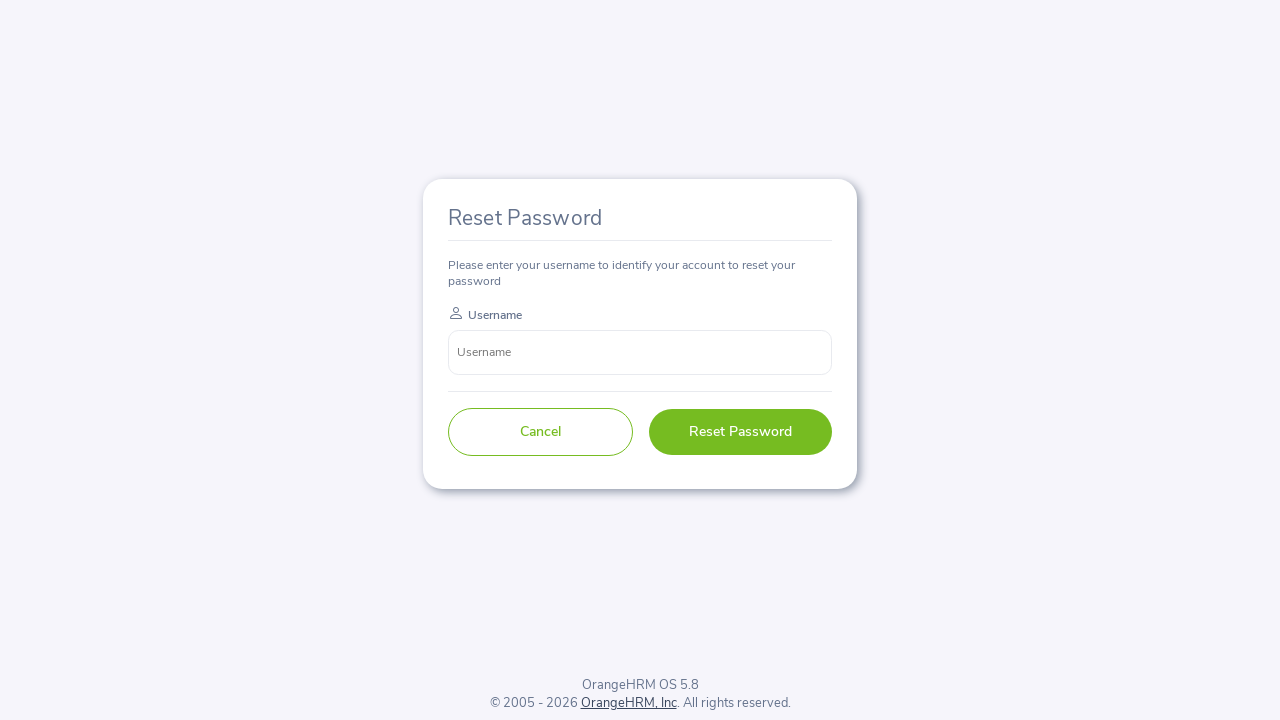

Filled username field with 'testuser2024' on input[name='username']
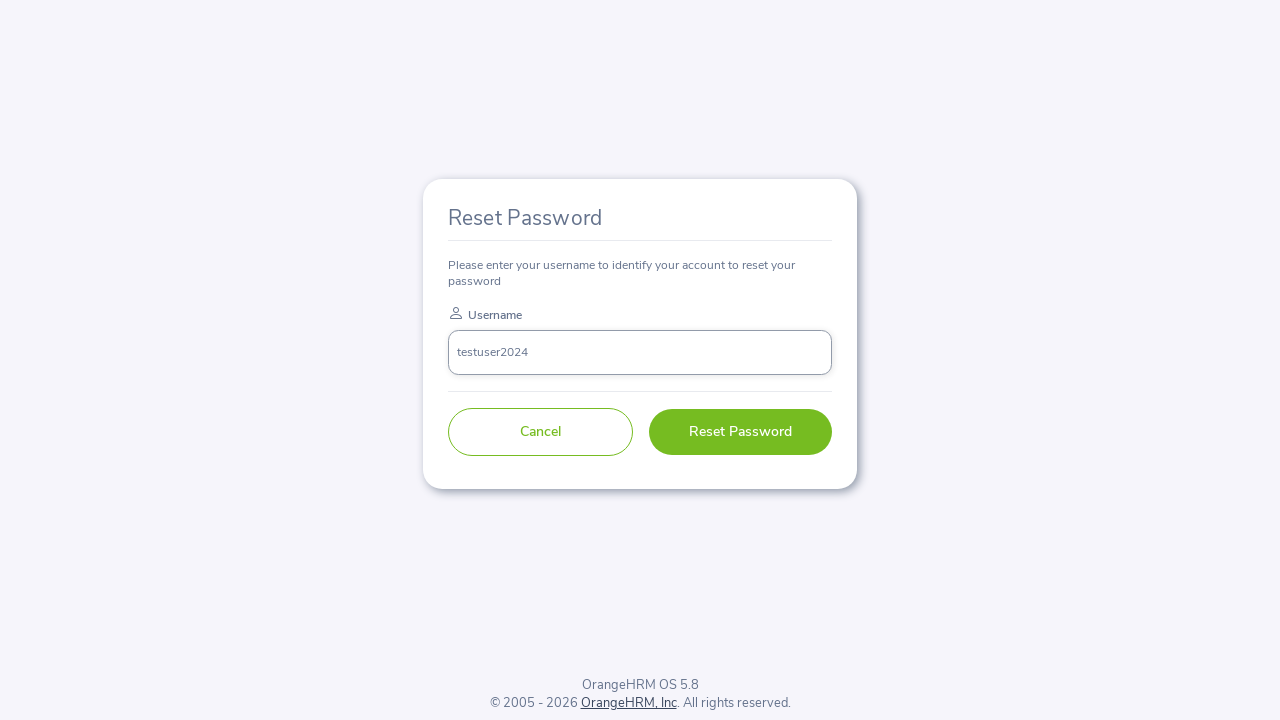

Clicked Reset Password submit button at (740, 432) on button[type='submit']
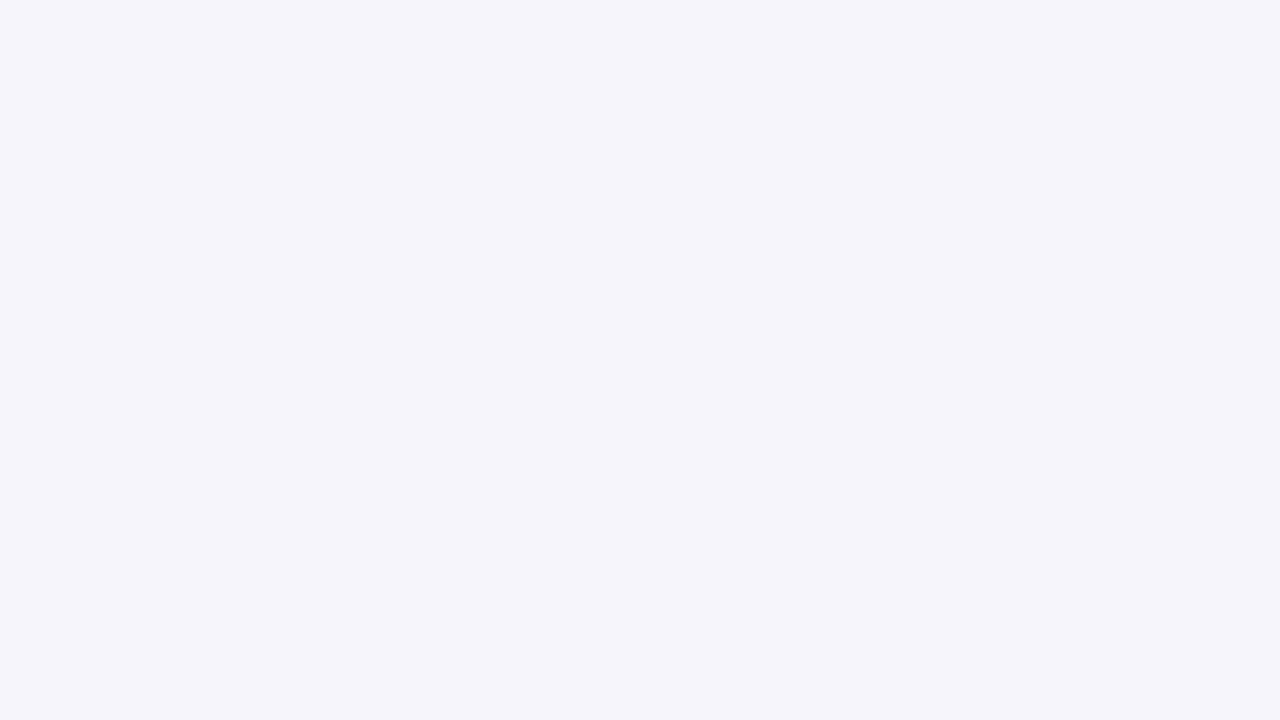

Success message 'Reset Password link sent successfully' appeared
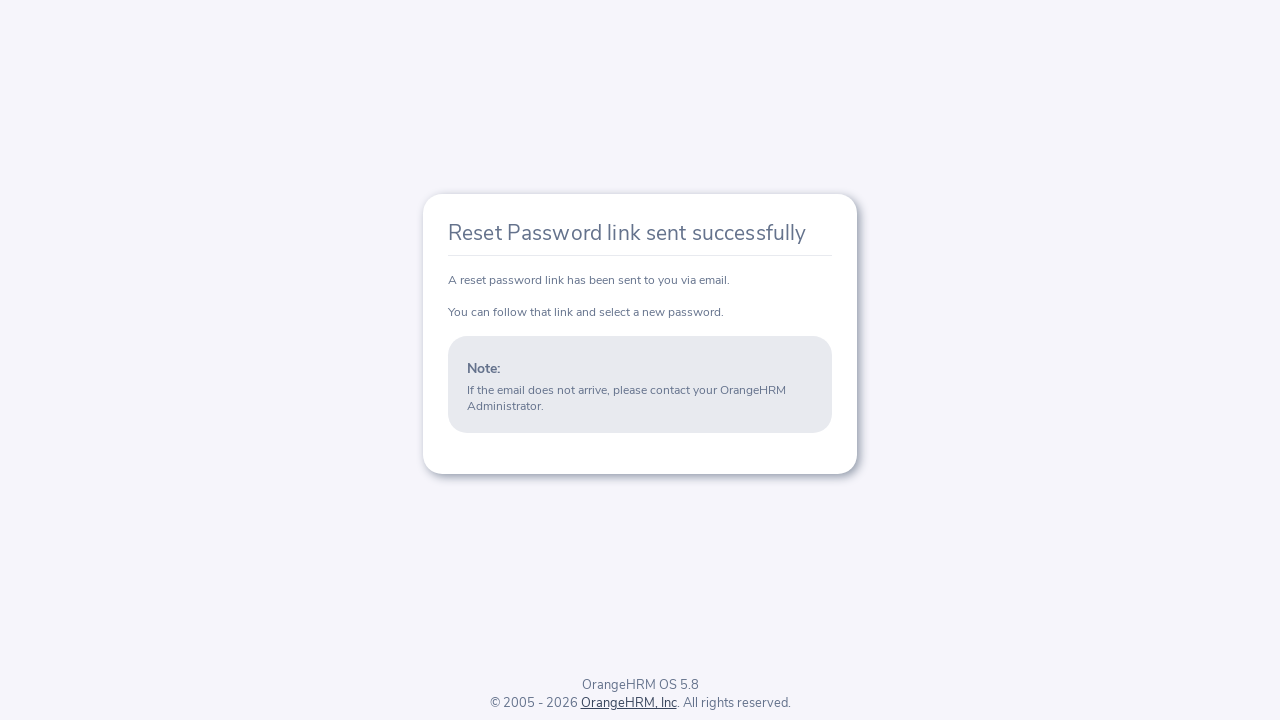

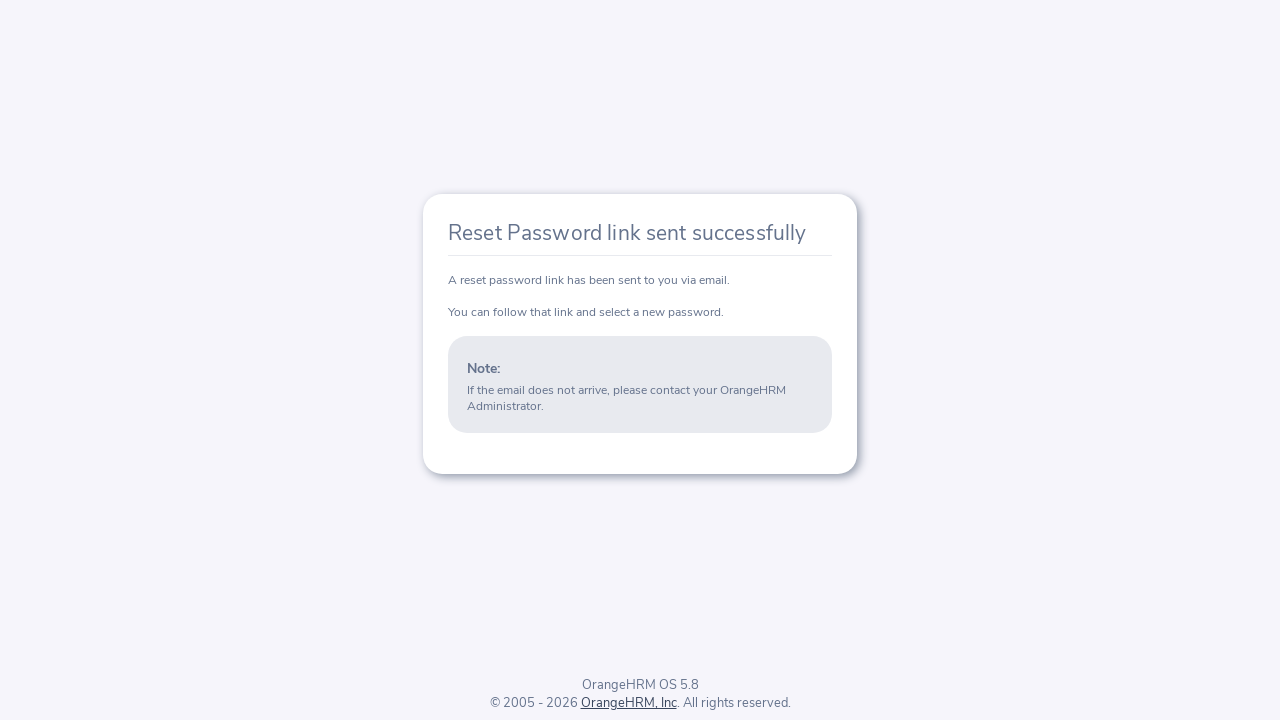